Tests table filtering by entering "United States" in the search box and verifying that only matching rows are displayed.

Starting URL: https://selectorshub.com/xpath-practice-page/

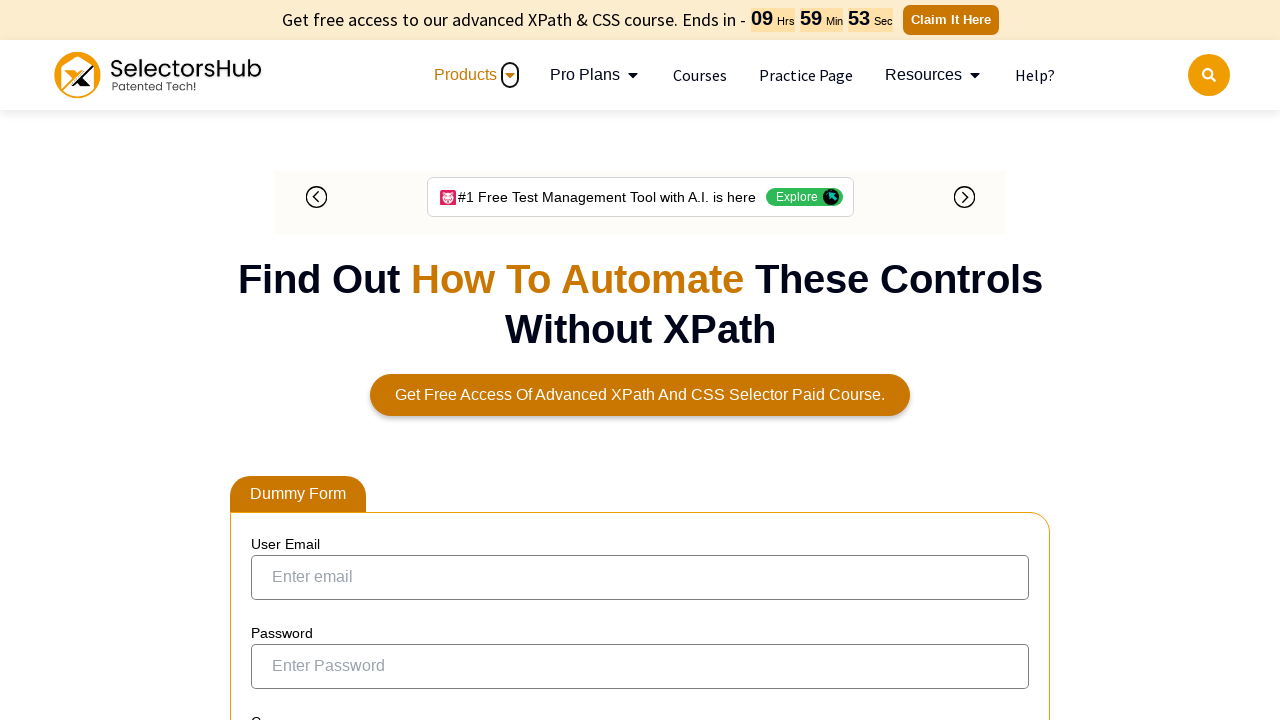

Filled filter text box with 'United States' on input[aria-controls='tablepress-1']
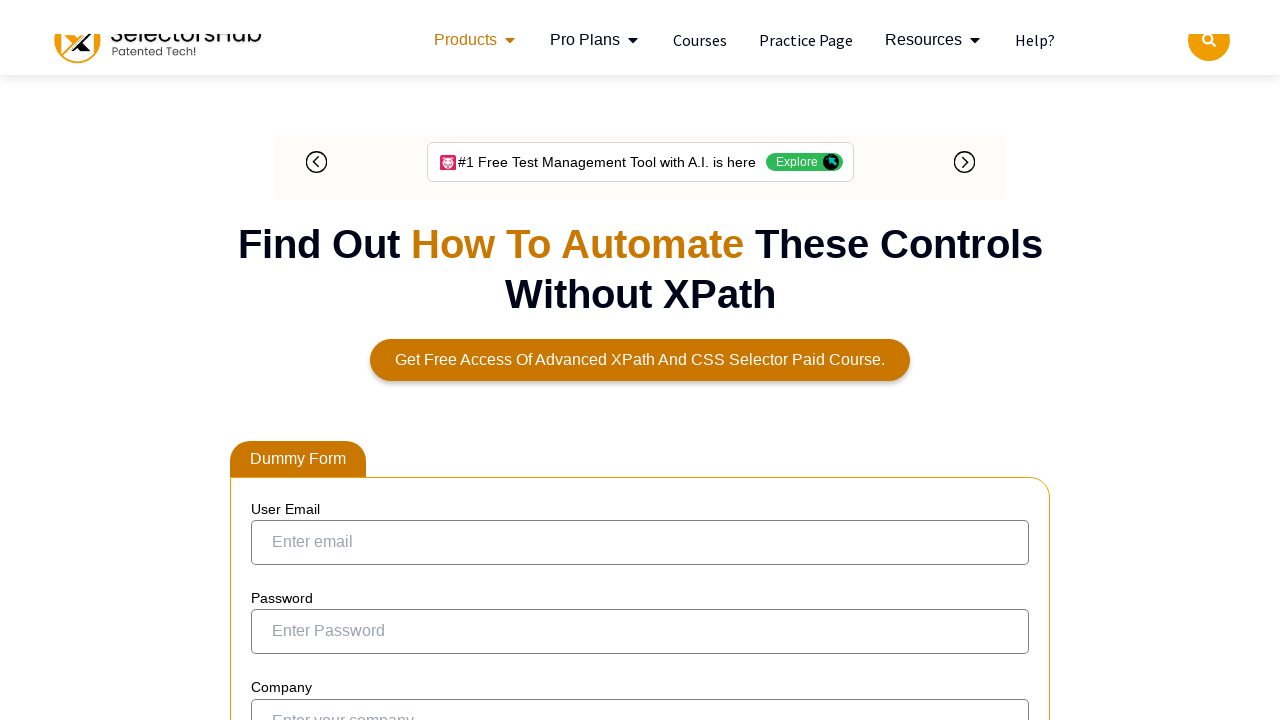

Filtered table results loaded, verified matching rows are displayed
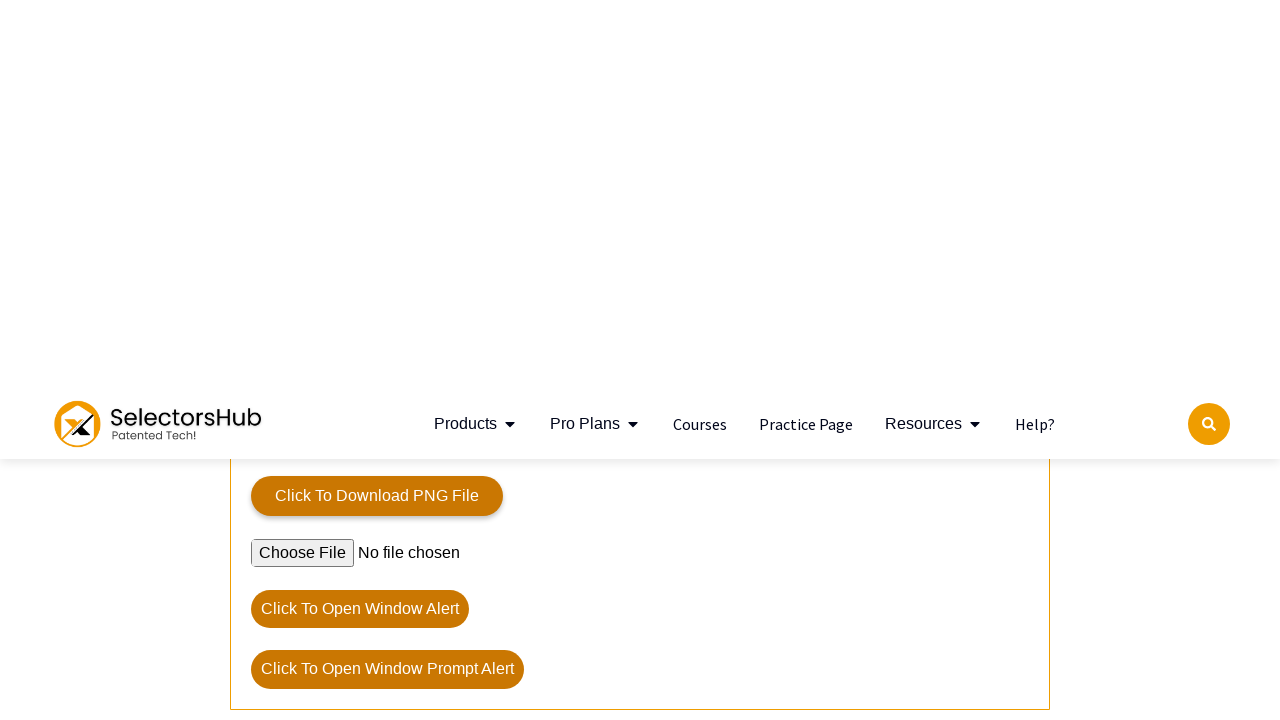

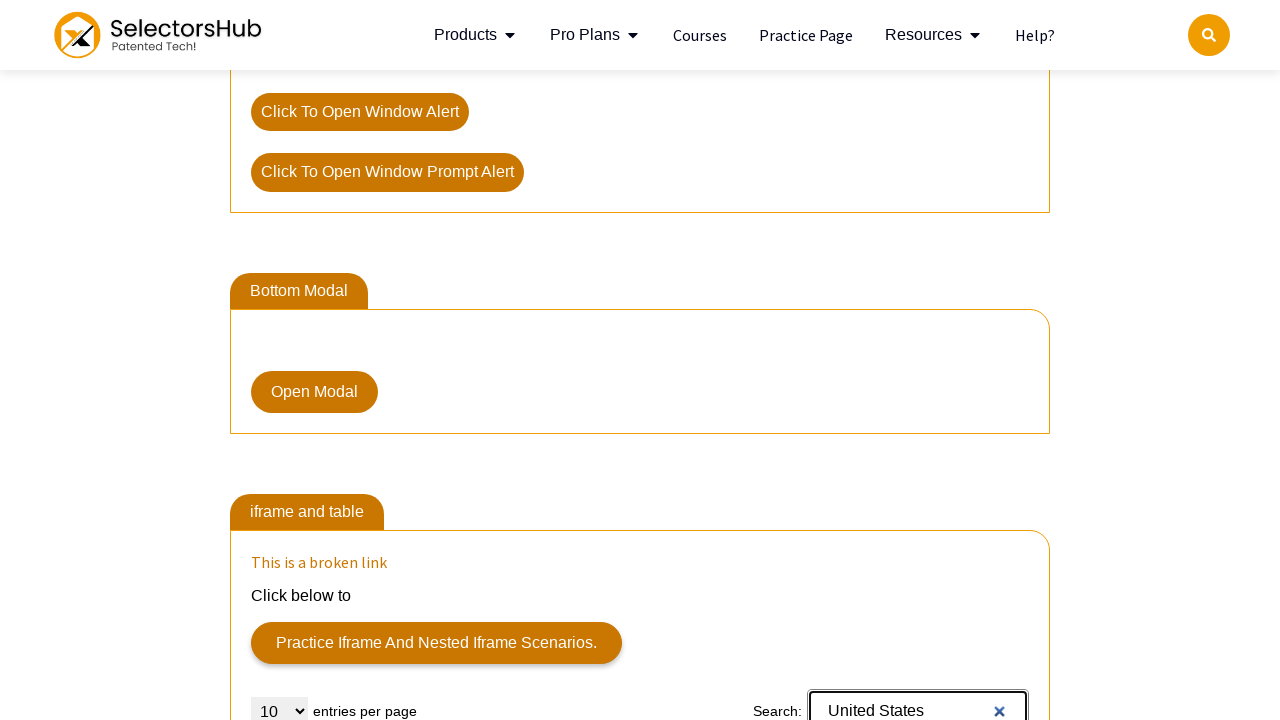